Tests JavaScript prompt alert functionality by clicking the prompt button, entering text into the alert, and dismissing it

Starting URL: https://the-internet.herokuapp.com/javascript_alerts

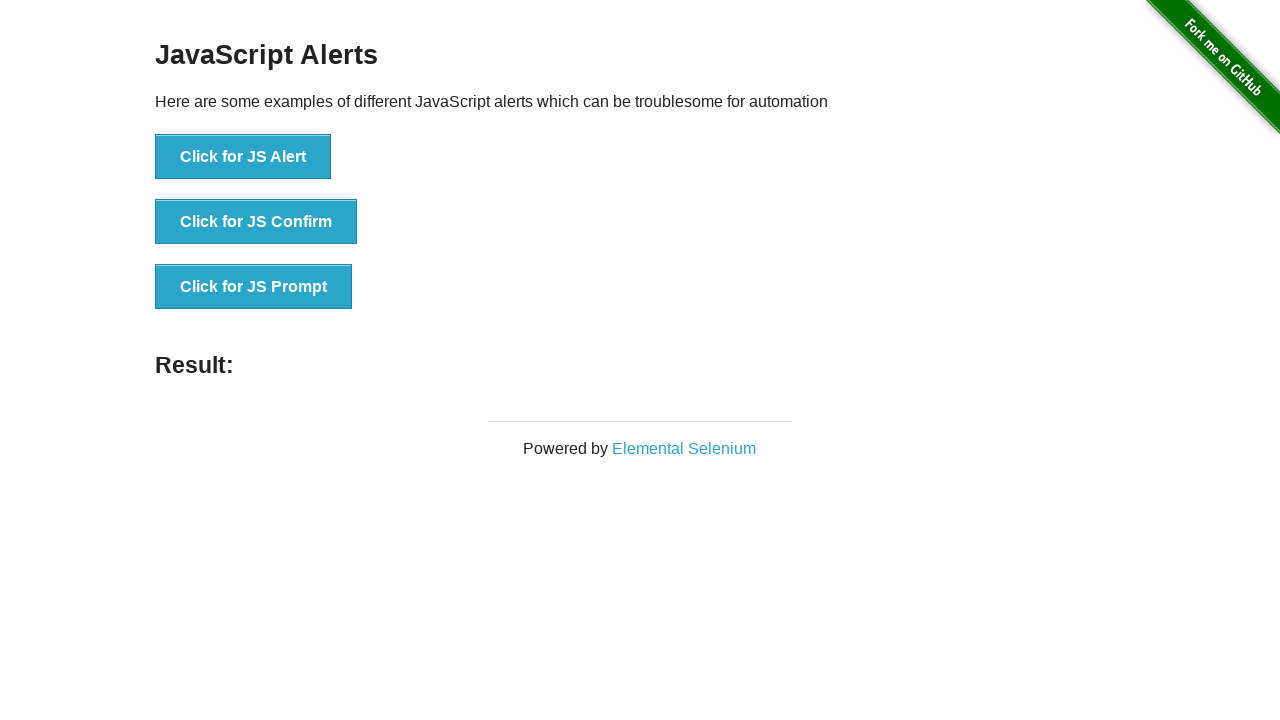

Clicked the JS Prompt button at (254, 287) on xpath=//*[@id="content"]/div/ul/li[3]/button
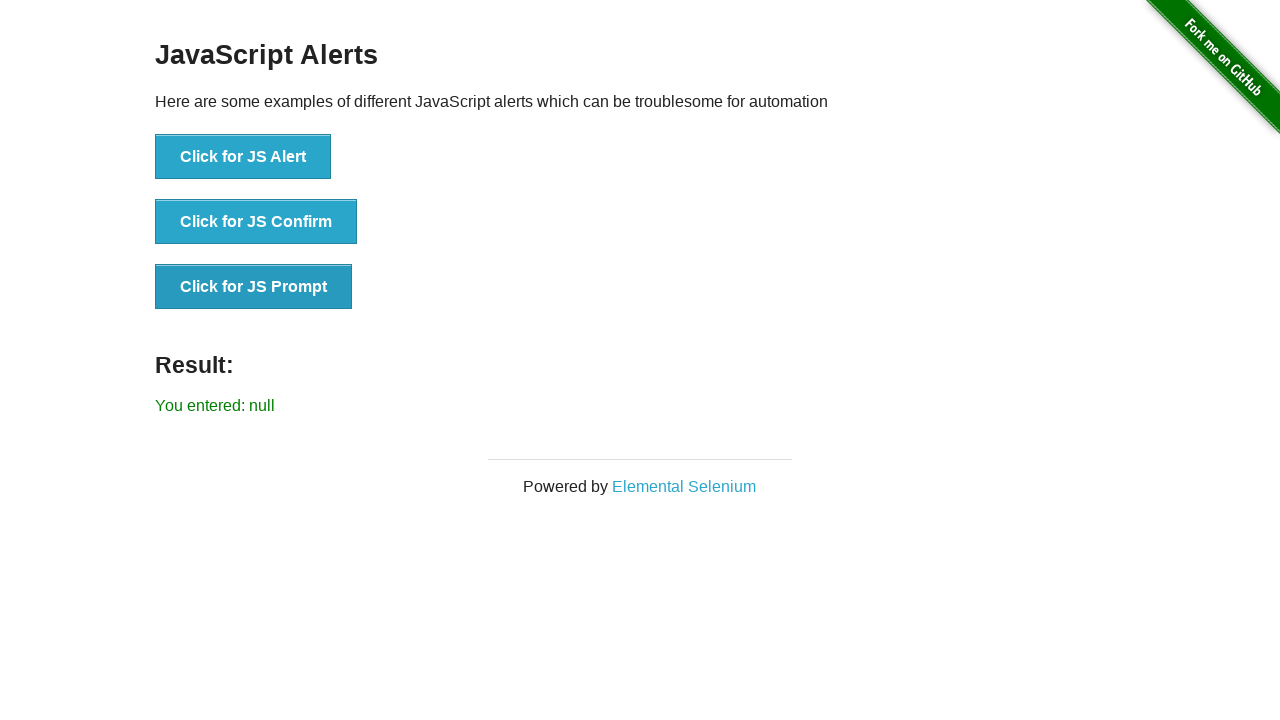

Set up dialog handler to accept prompt and enter 'Selenium Test Automation.'
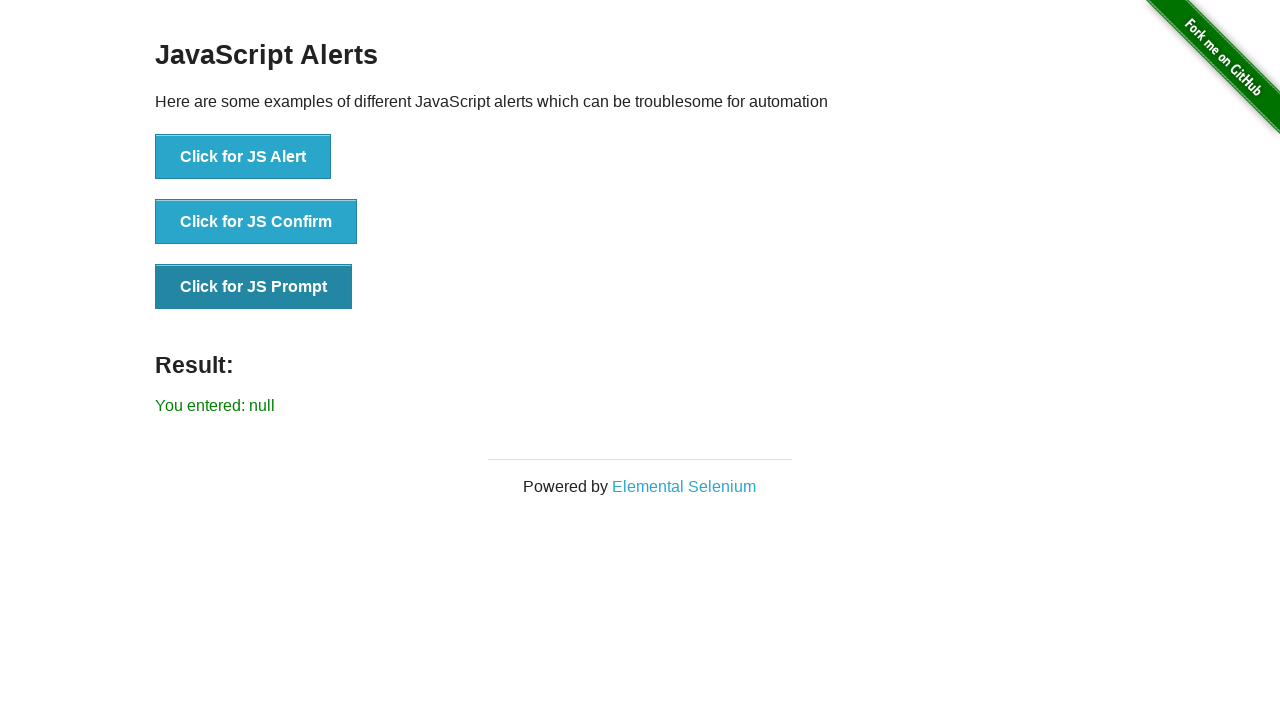

Clicked the JS Prompt button again at (254, 287) on xpath=//*[@id="content"]/div/ul/li[3]/button
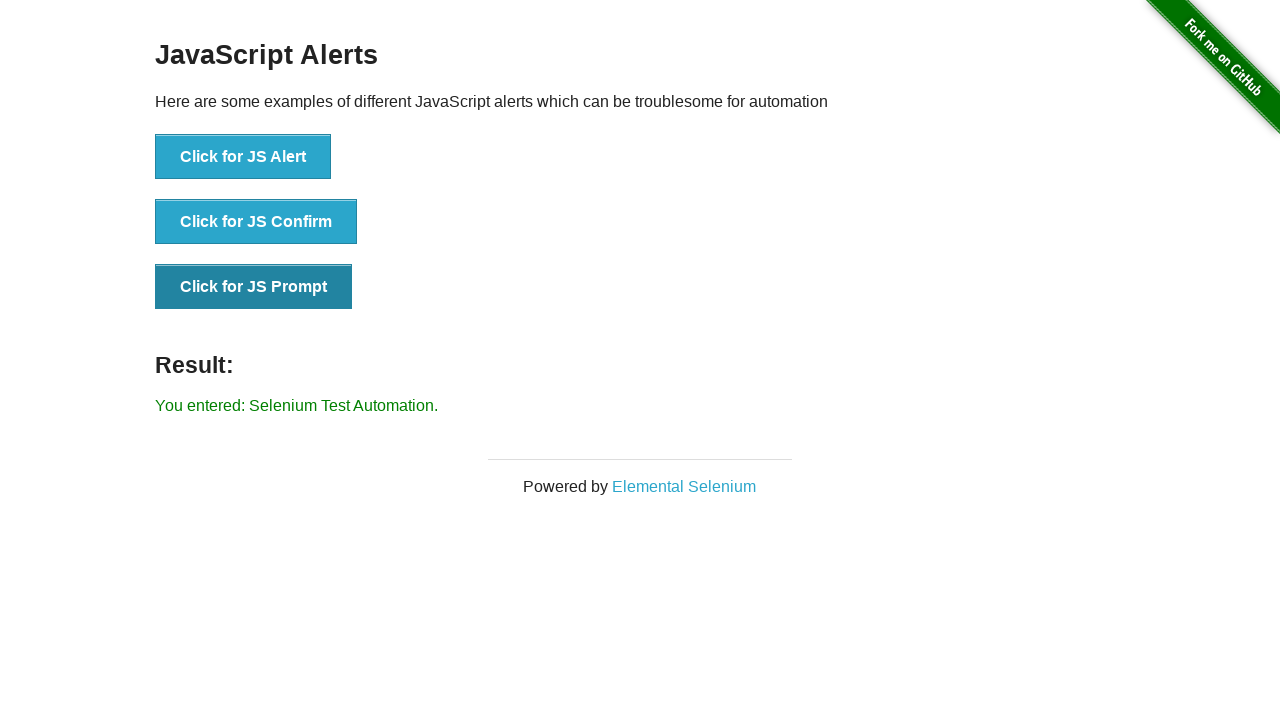

Set up dialog handler to dismiss the prompt
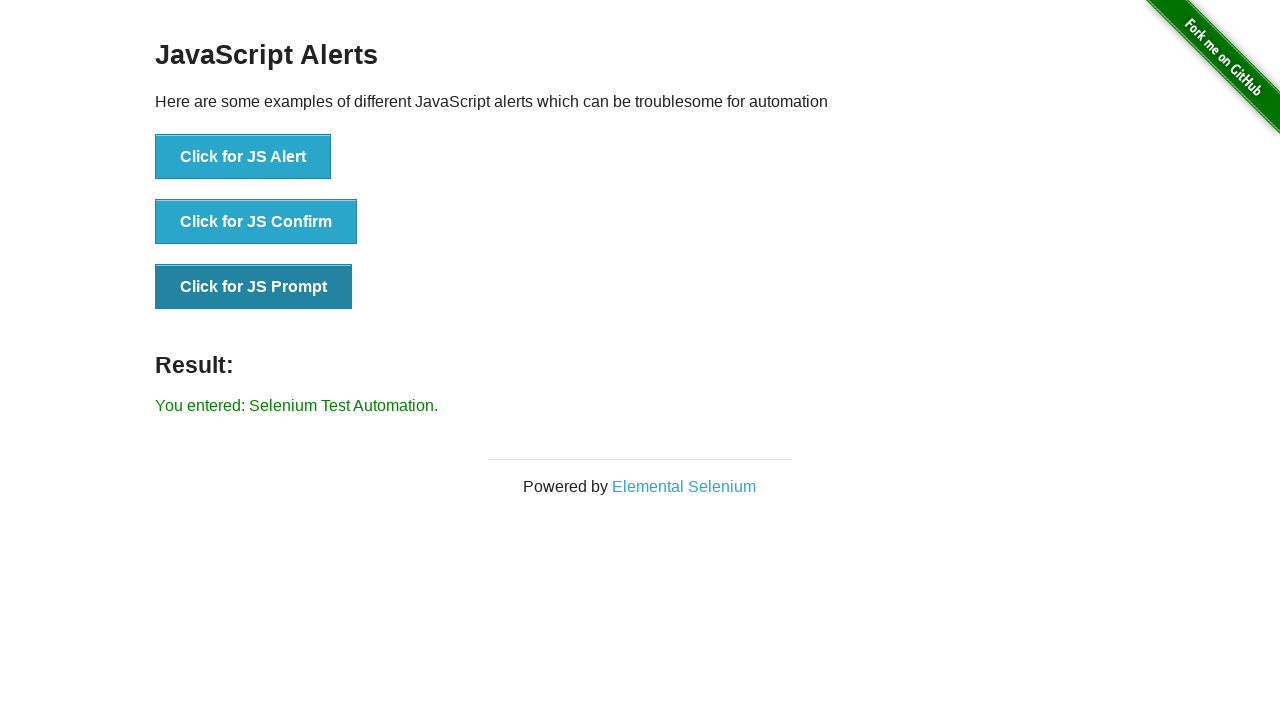

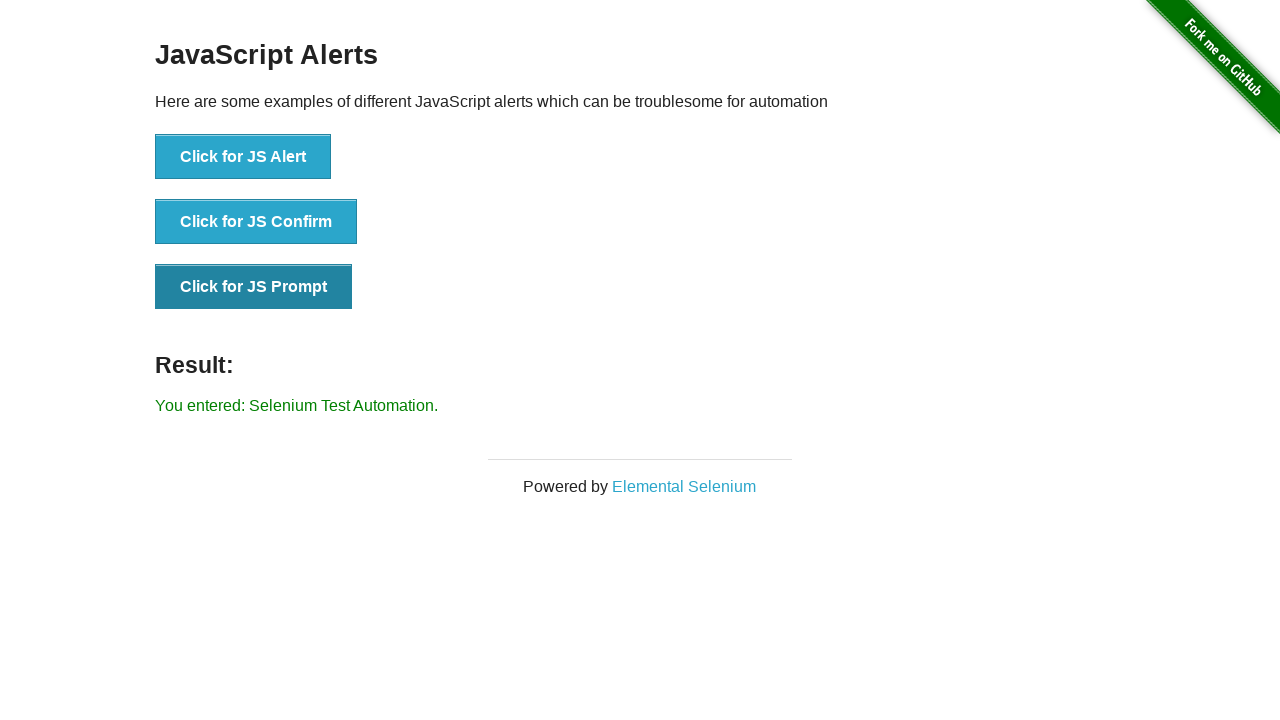